Tests that clicking the external footer link to parasoft.com opens a new window/tab and navigates to the correct external site

Starting URL: https://parabank.parasoft.com/parabank/index.htm

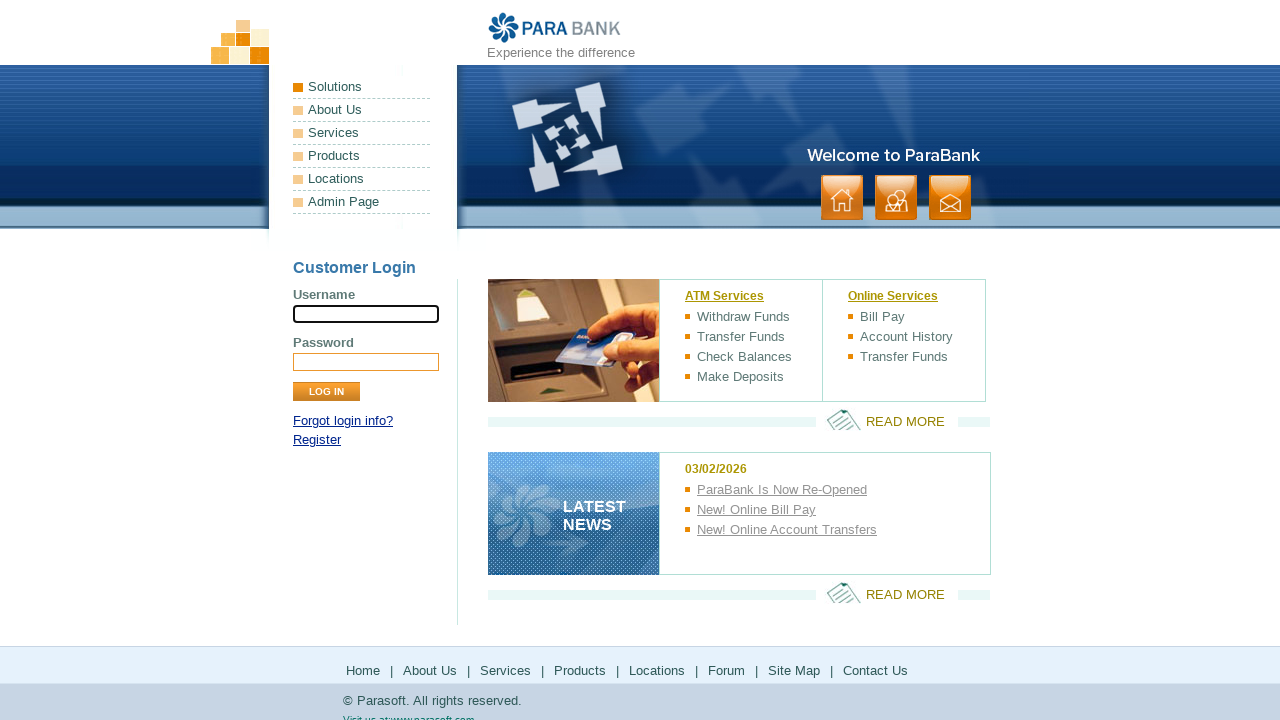

Clicked external parasoft.com footer link at (432, 710) on a:text('www.parasoft.com')
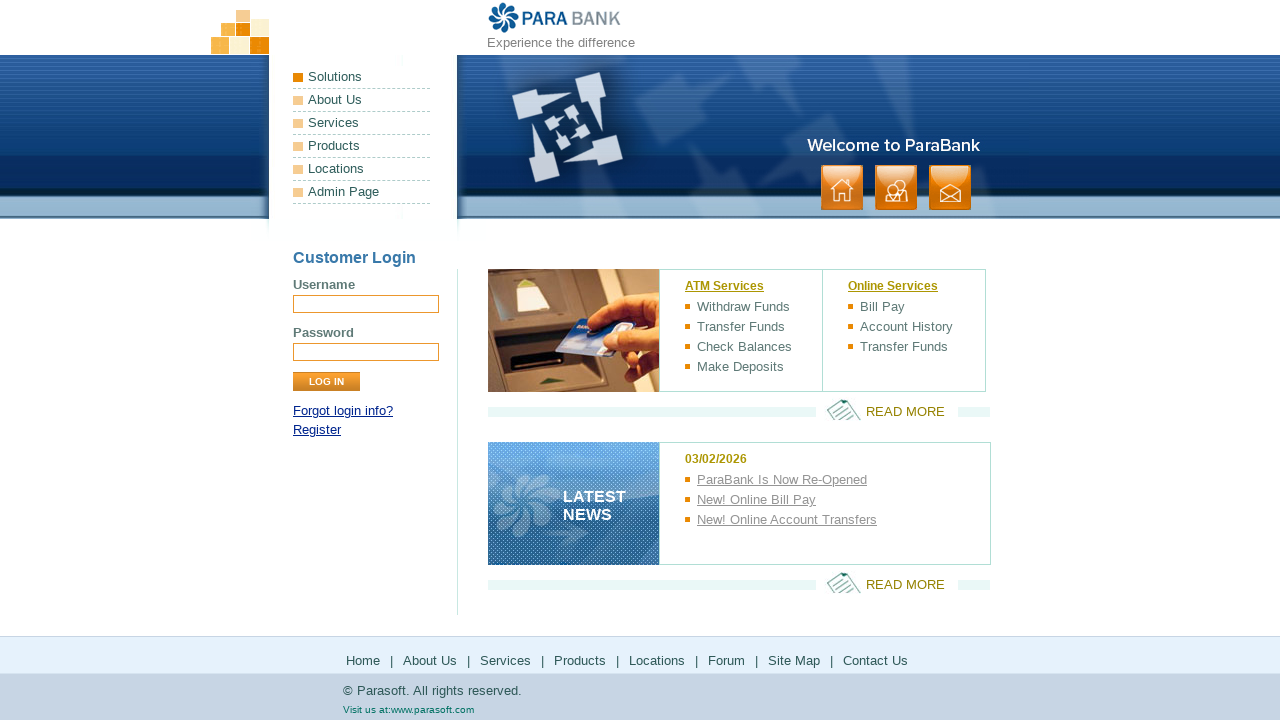

New tab/window opened with parasoft.com
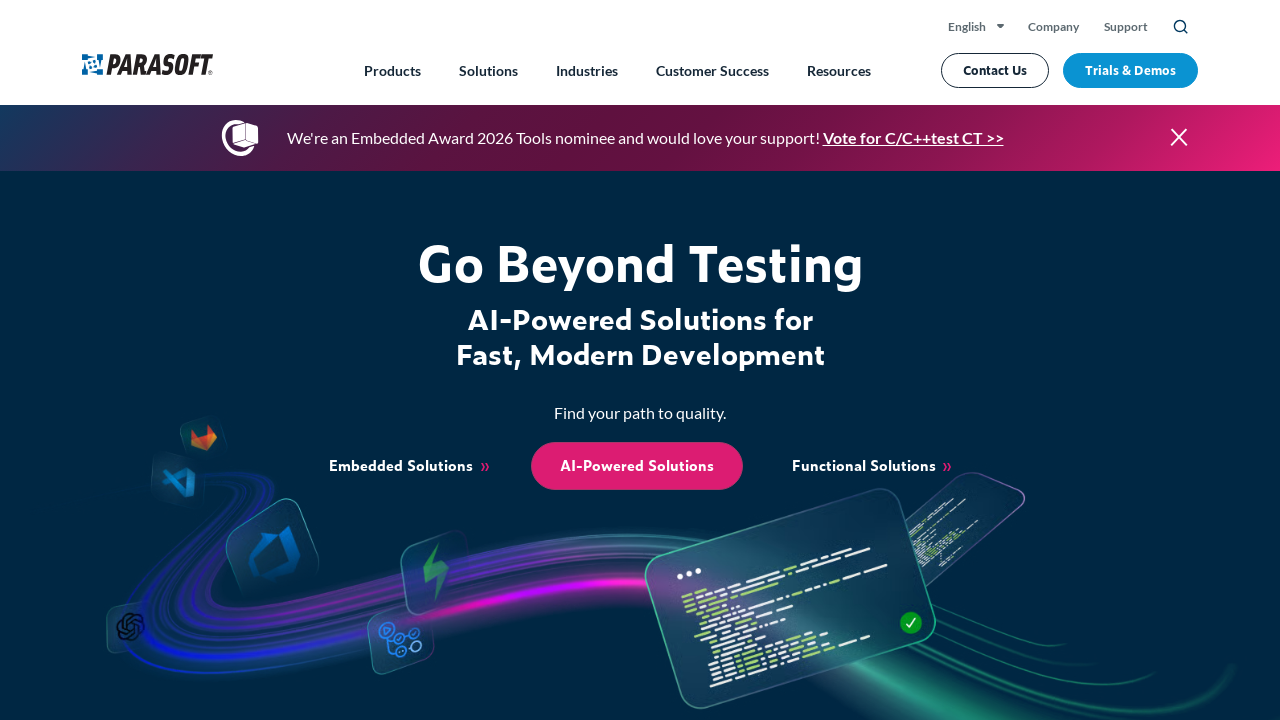

New page loaded completely
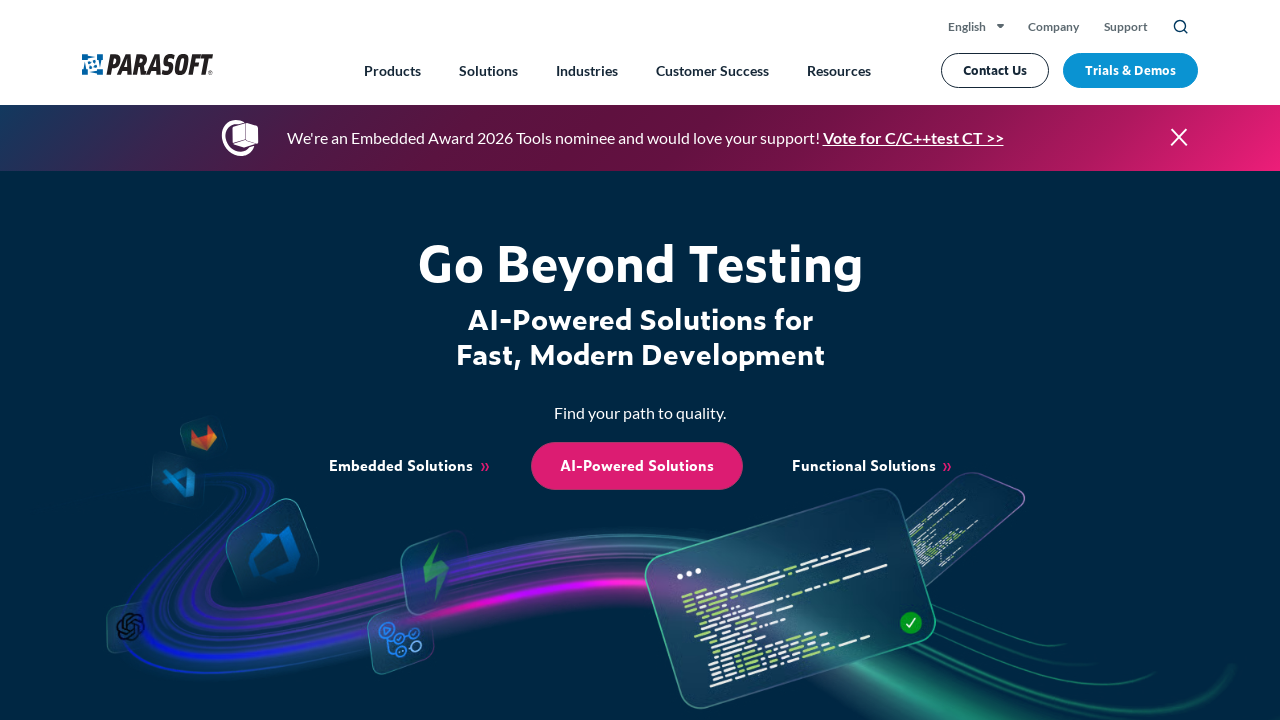

Closed the new tab/window
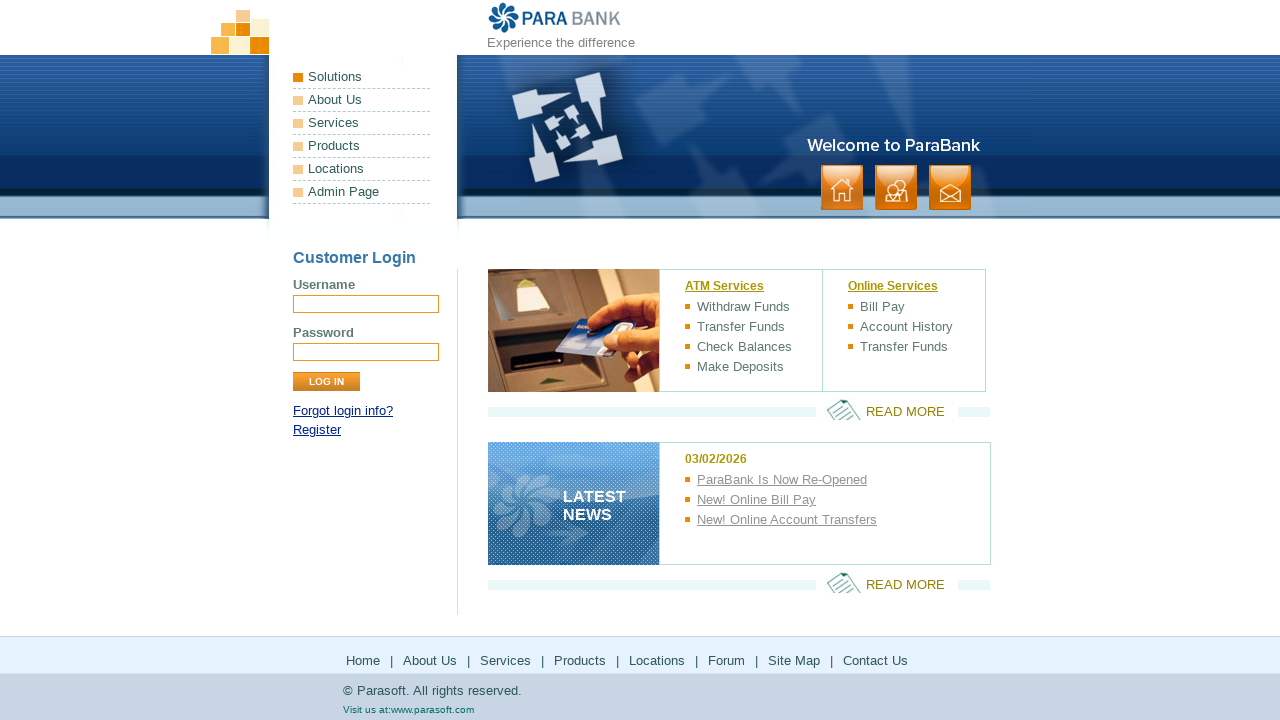

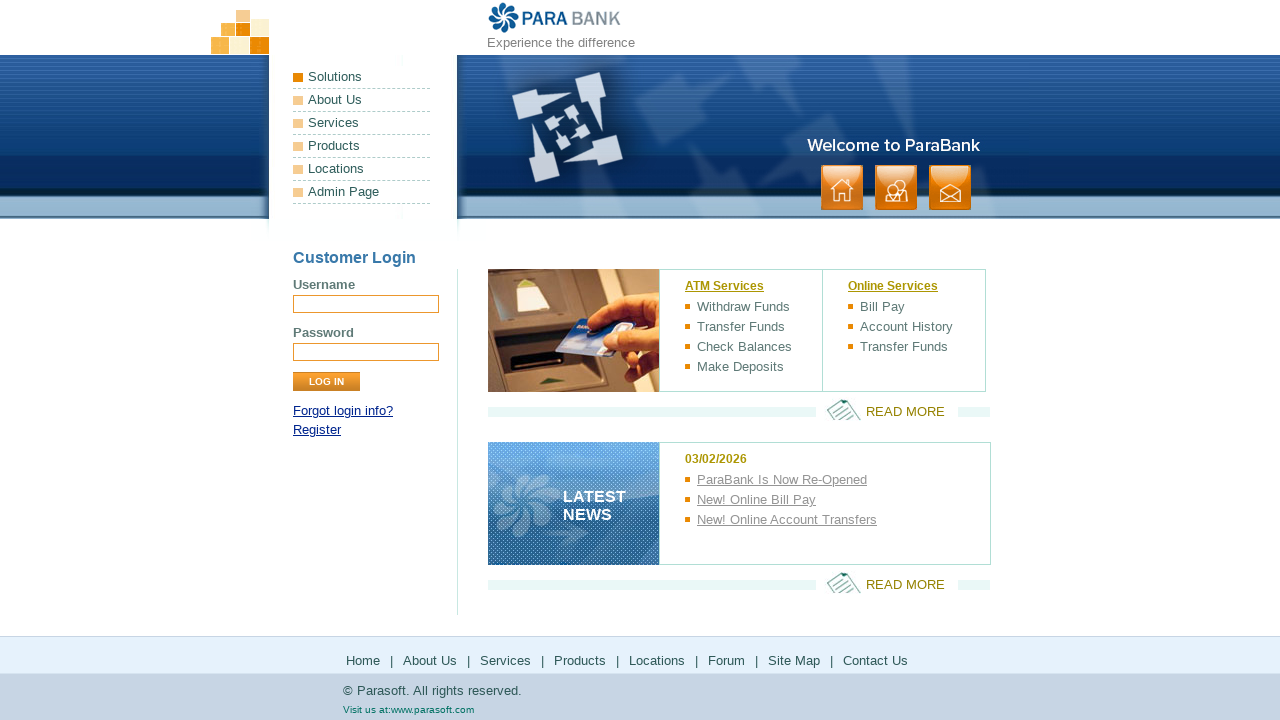